Tests page scrolling functionality by navigating to a practice page and scrolling down 800 pixels using JavaScript execution

Starting URL: https://www.letskodeit.com/practice

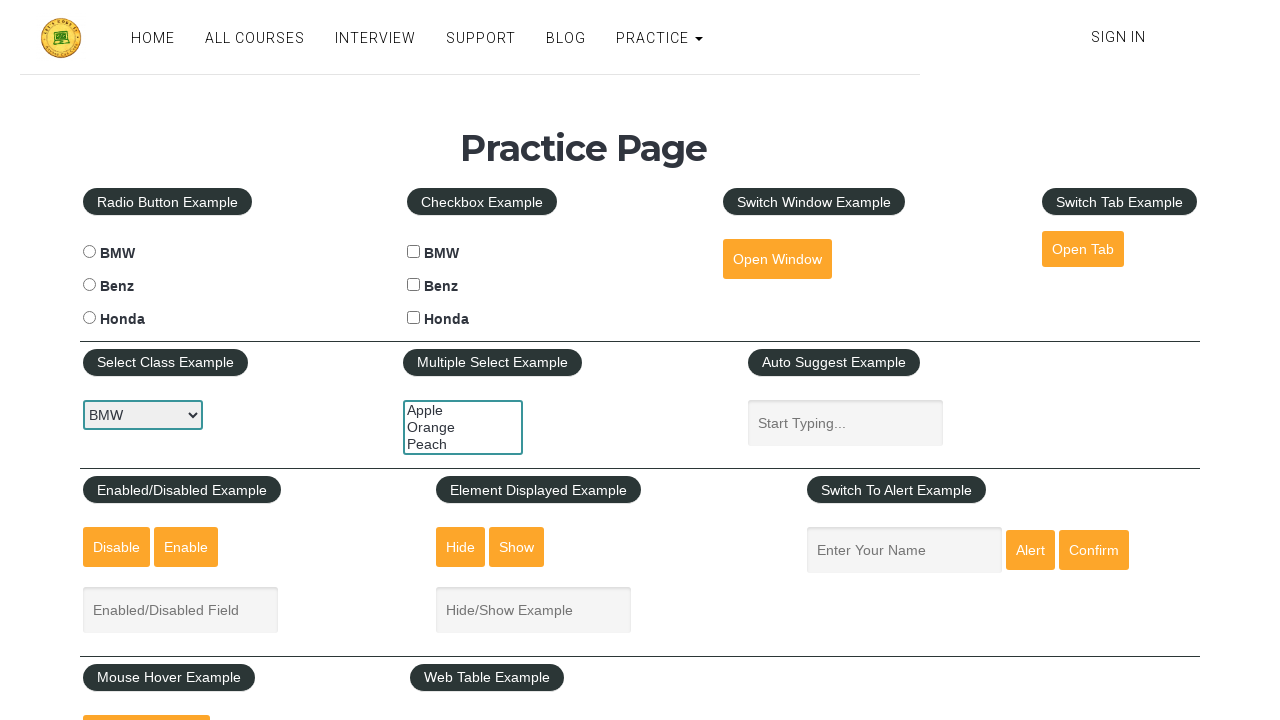

Navigated to practice page at https://www.letskodeit.com/practice
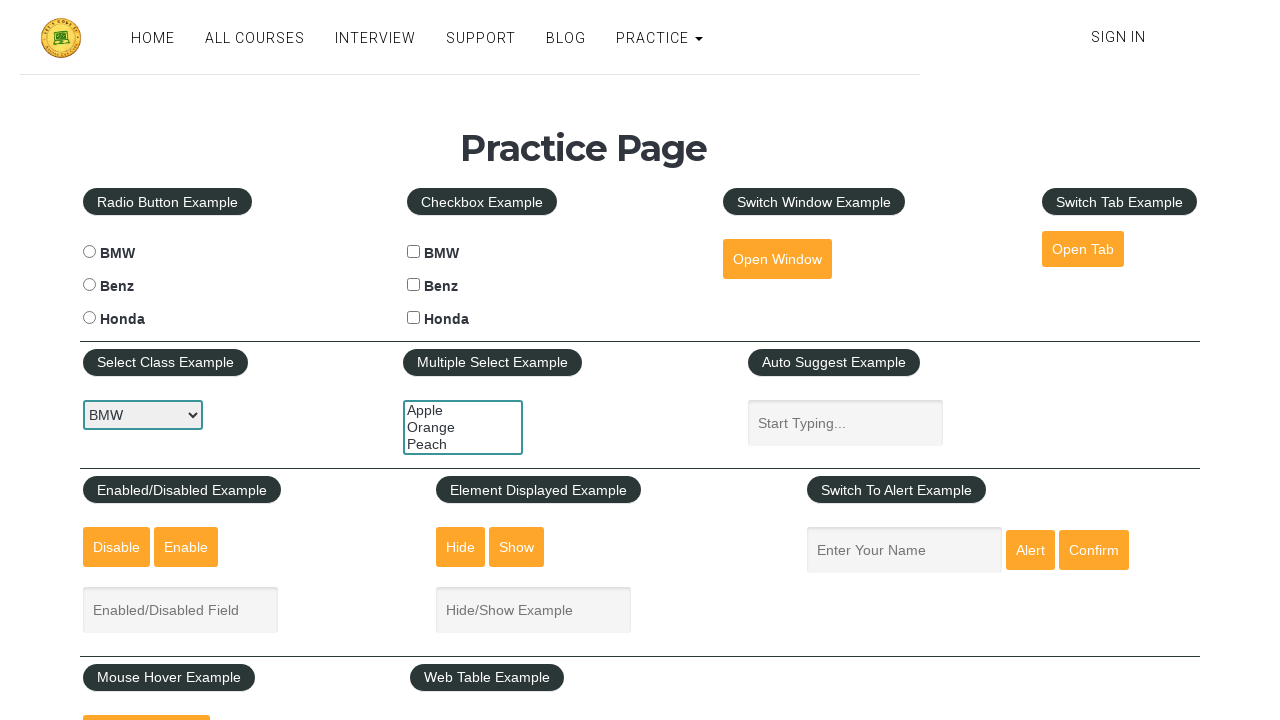

Scrolled down 800 pixels using JavaScript execution
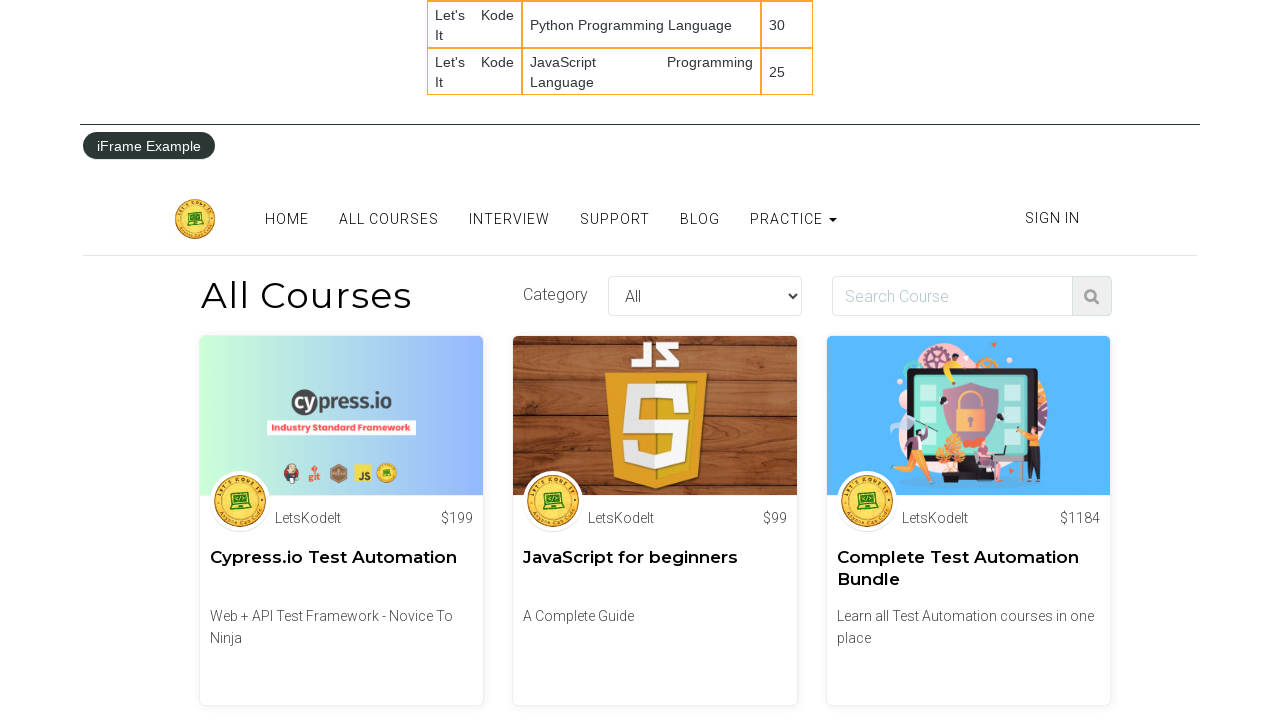

Waited 1000ms to observe scroll effect
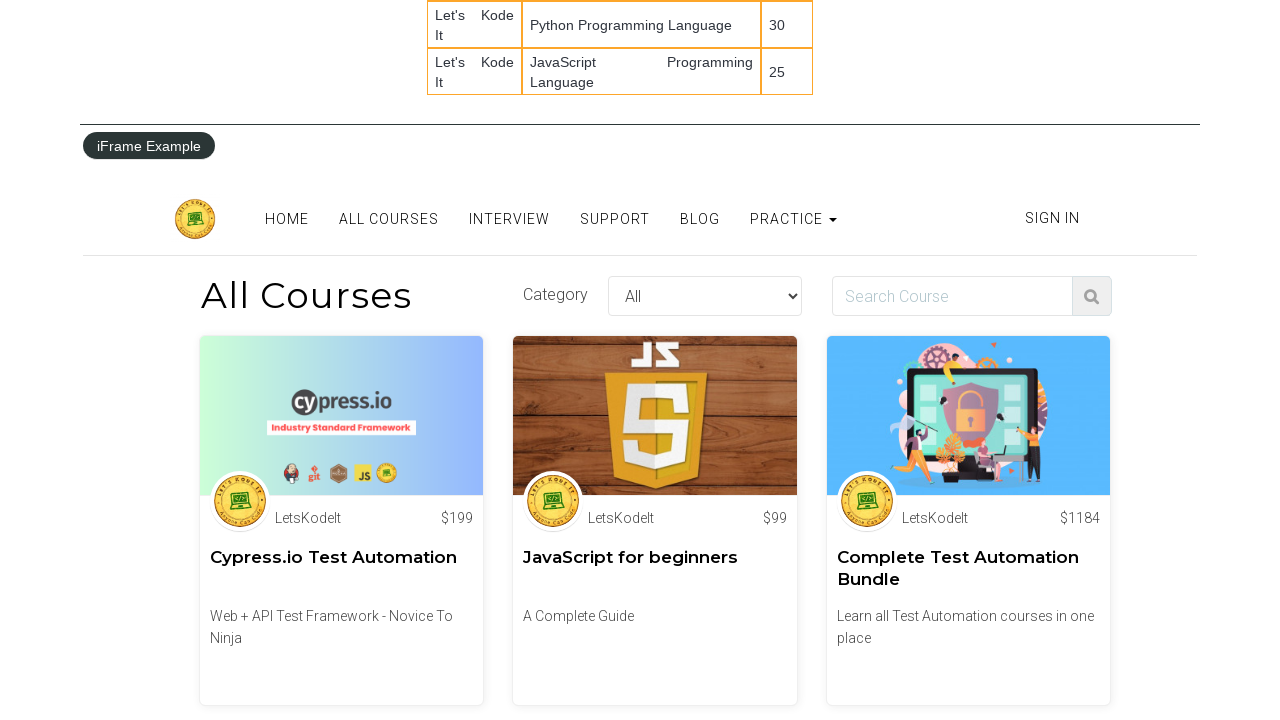

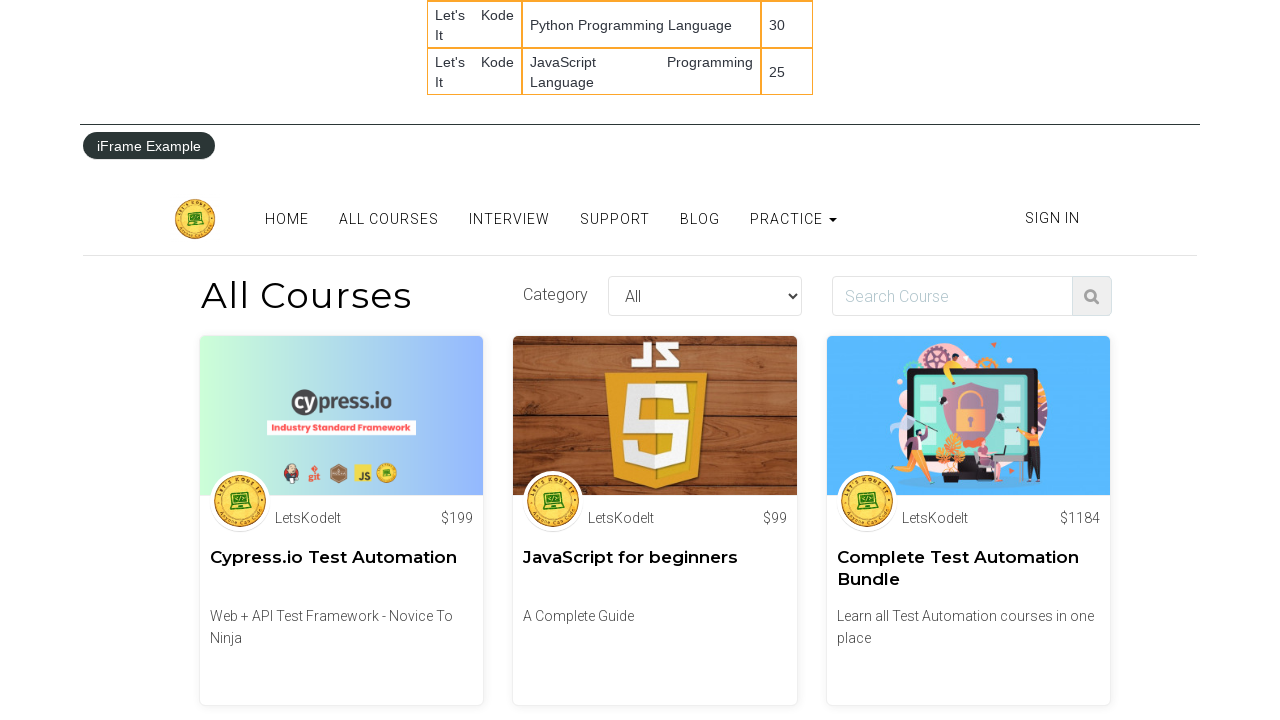